Tests opening multiple footer links in new tabs by using keyboard shortcuts and then iterating through all opened windows

Starting URL: https://rahulshettyacademy.com/AutomationPractice/

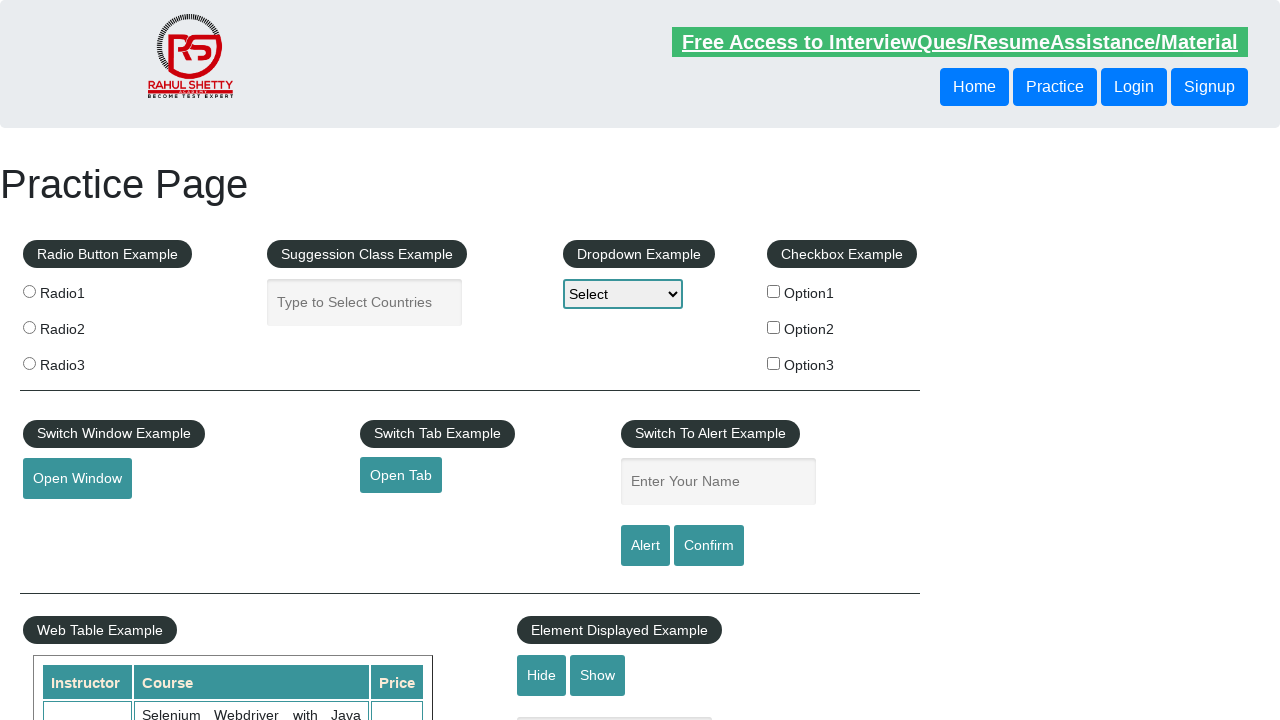

Located footer section with ID 'gf-BIG'
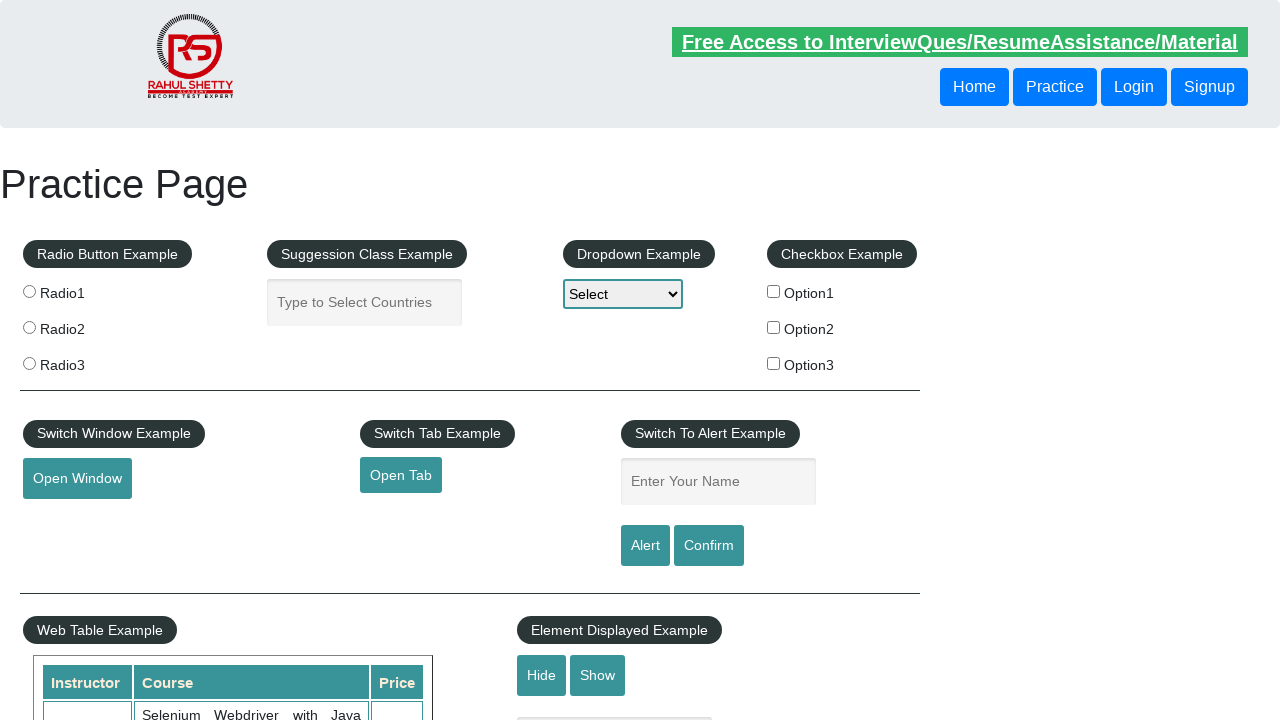

Located first column in footer table
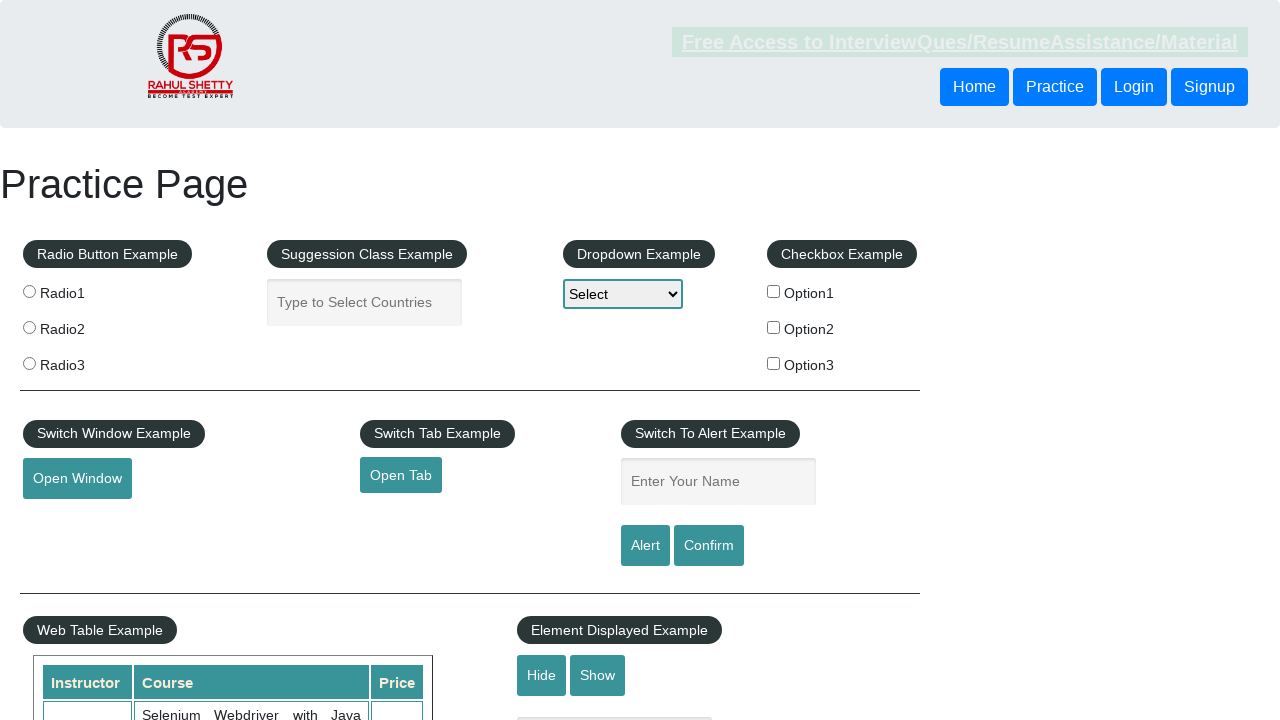

Retrieved 5 links from first footer column
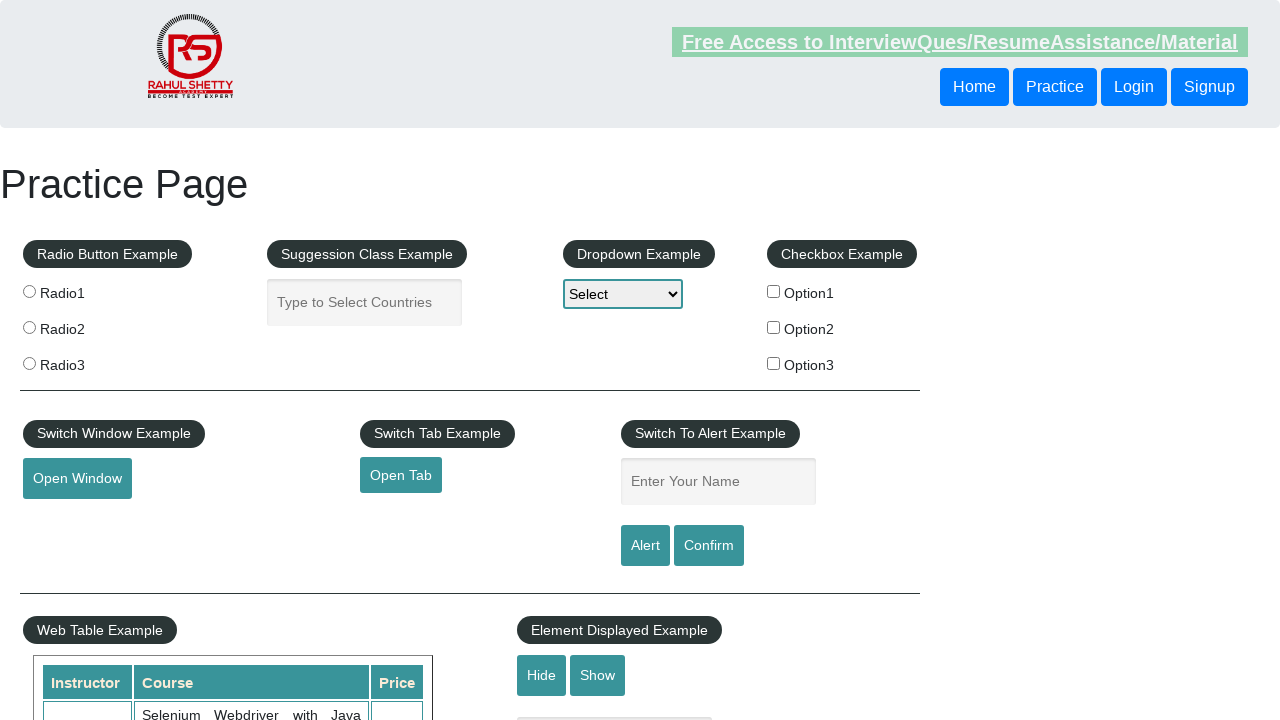

Opened footer link 1 in new tab using Ctrl+Click at (157, 482) on #gf-BIG >> xpath=//table/tbody/tr/td[1]/ul >> a >> nth=0
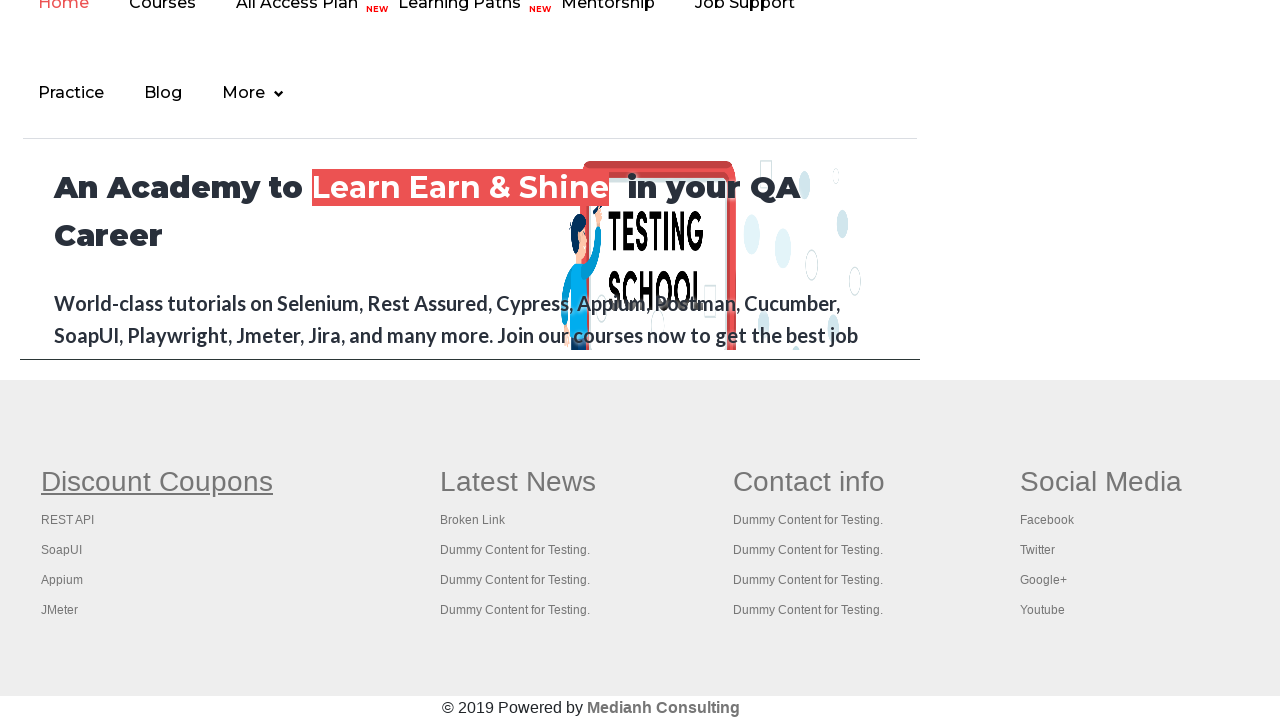

Opened footer link 2 in new tab using Ctrl+Click at (68, 520) on #gf-BIG >> xpath=//table/tbody/tr/td[1]/ul >> a >> nth=1
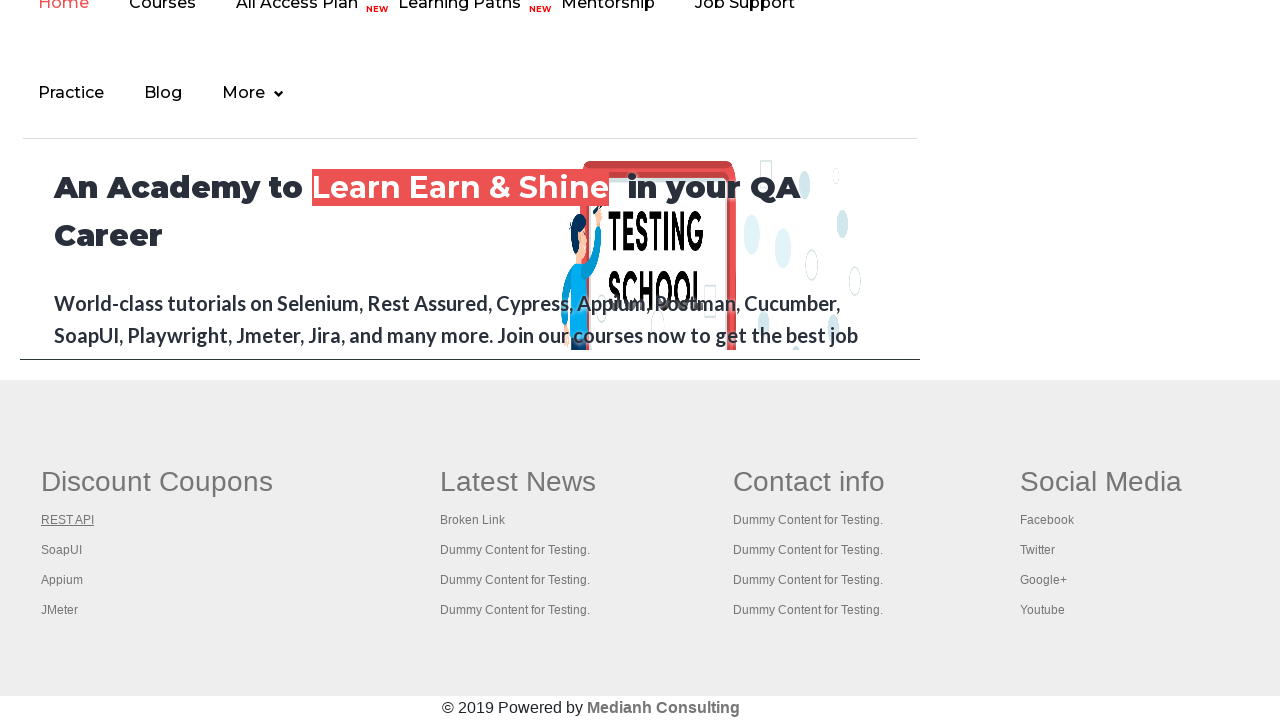

Opened footer link 3 in new tab using Ctrl+Click at (62, 550) on #gf-BIG >> xpath=//table/tbody/tr/td[1]/ul >> a >> nth=2
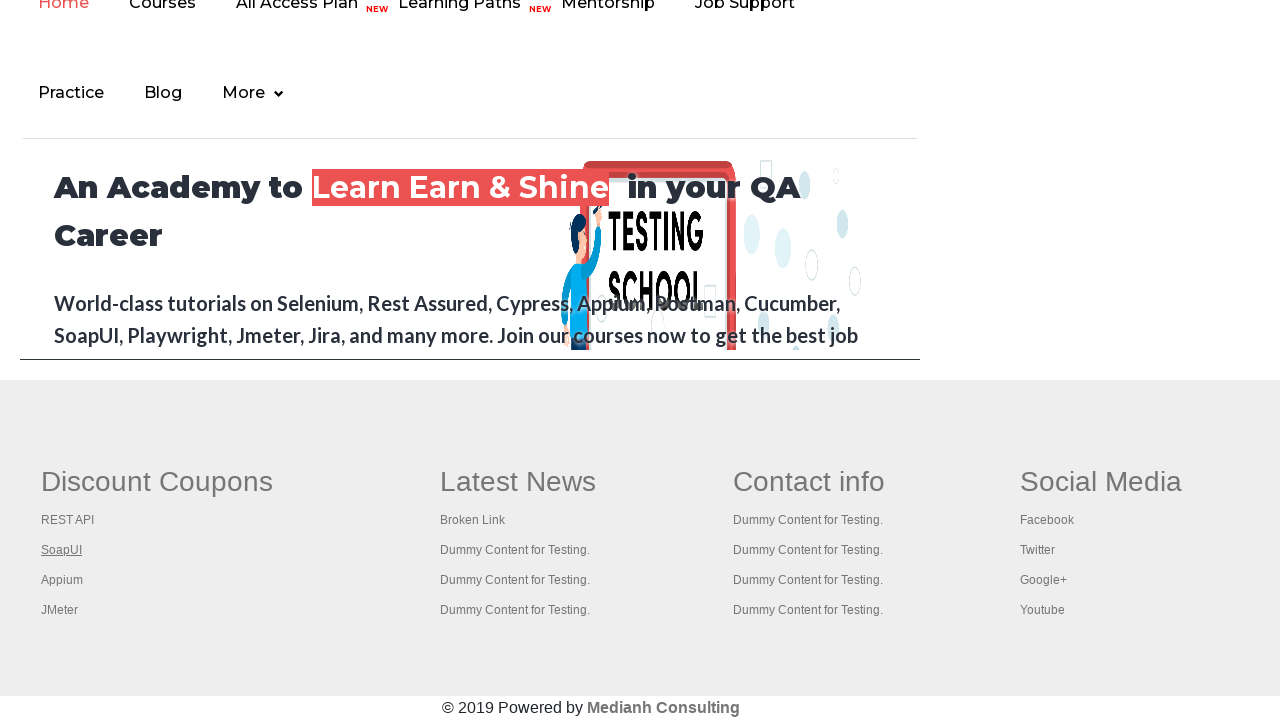

Opened footer link 4 in new tab using Ctrl+Click at (62, 580) on #gf-BIG >> xpath=//table/tbody/tr/td[1]/ul >> a >> nth=3
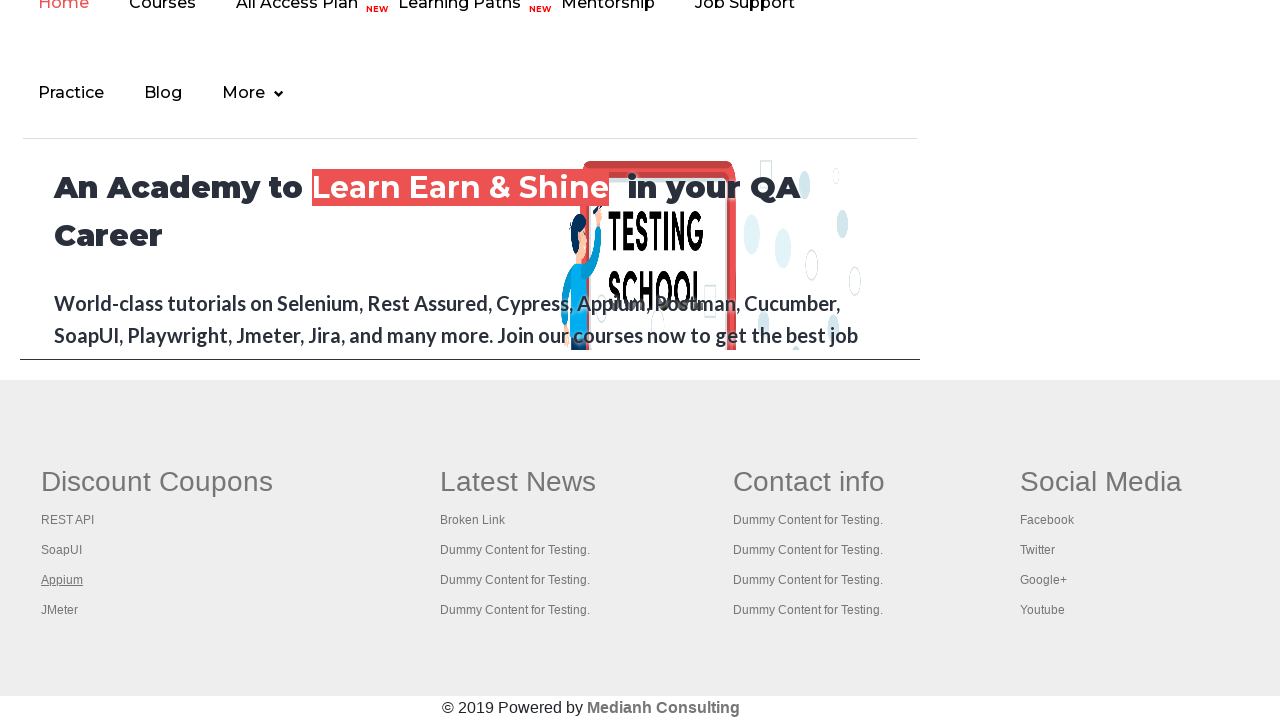

Opened footer link 5 in new tab using Ctrl+Click at (60, 610) on #gf-BIG >> xpath=//table/tbody/tr/td[1]/ul >> a >> nth=4
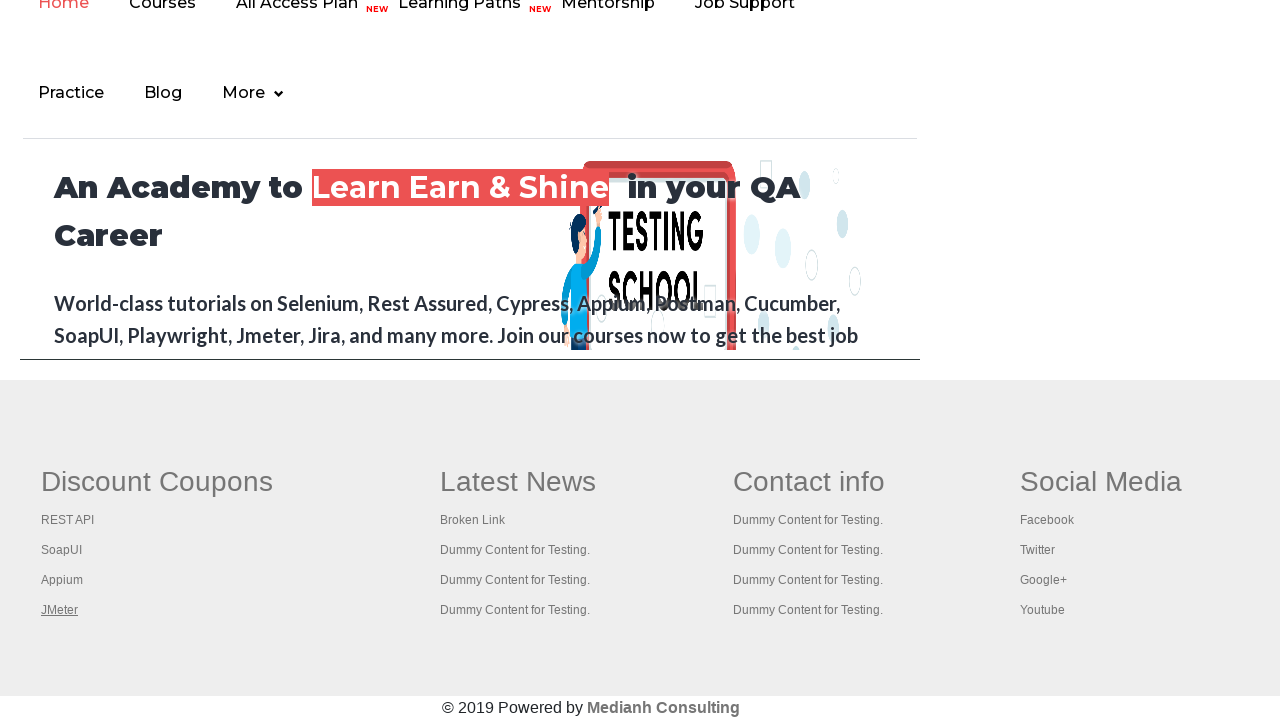

Retrieved all 6 open pages/tabs from context
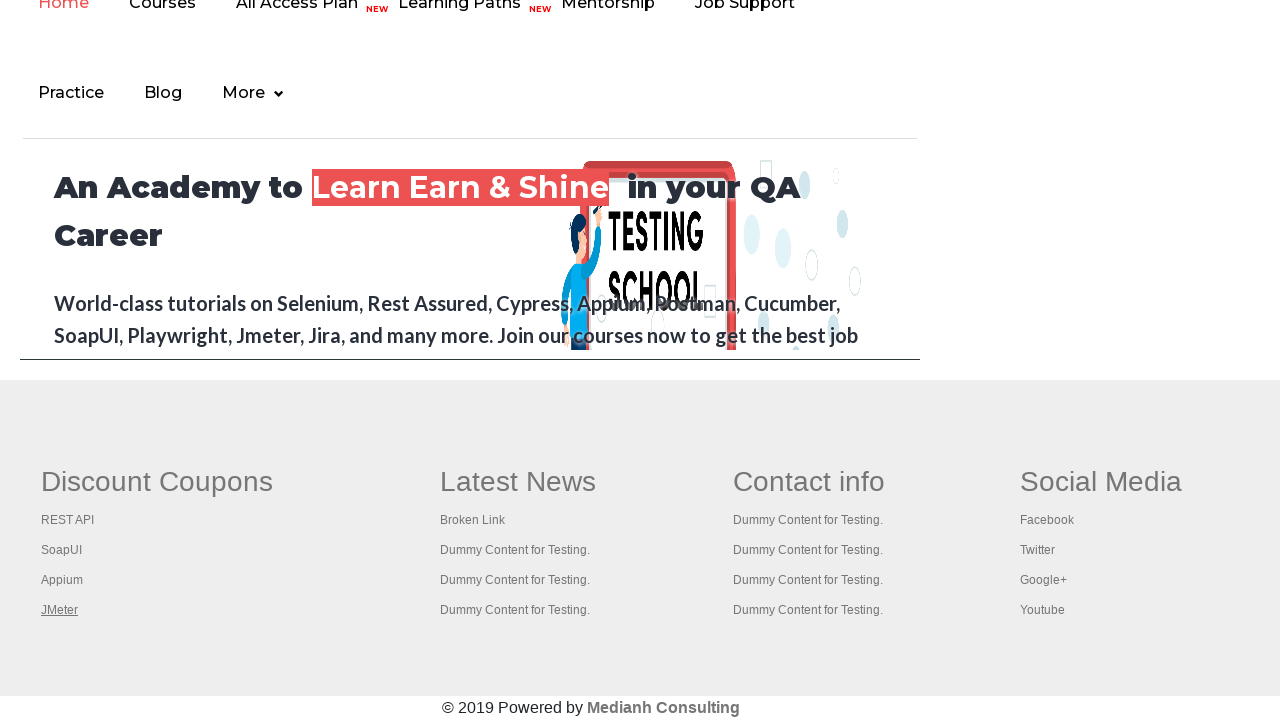

Switched to page/tab and brought it to front
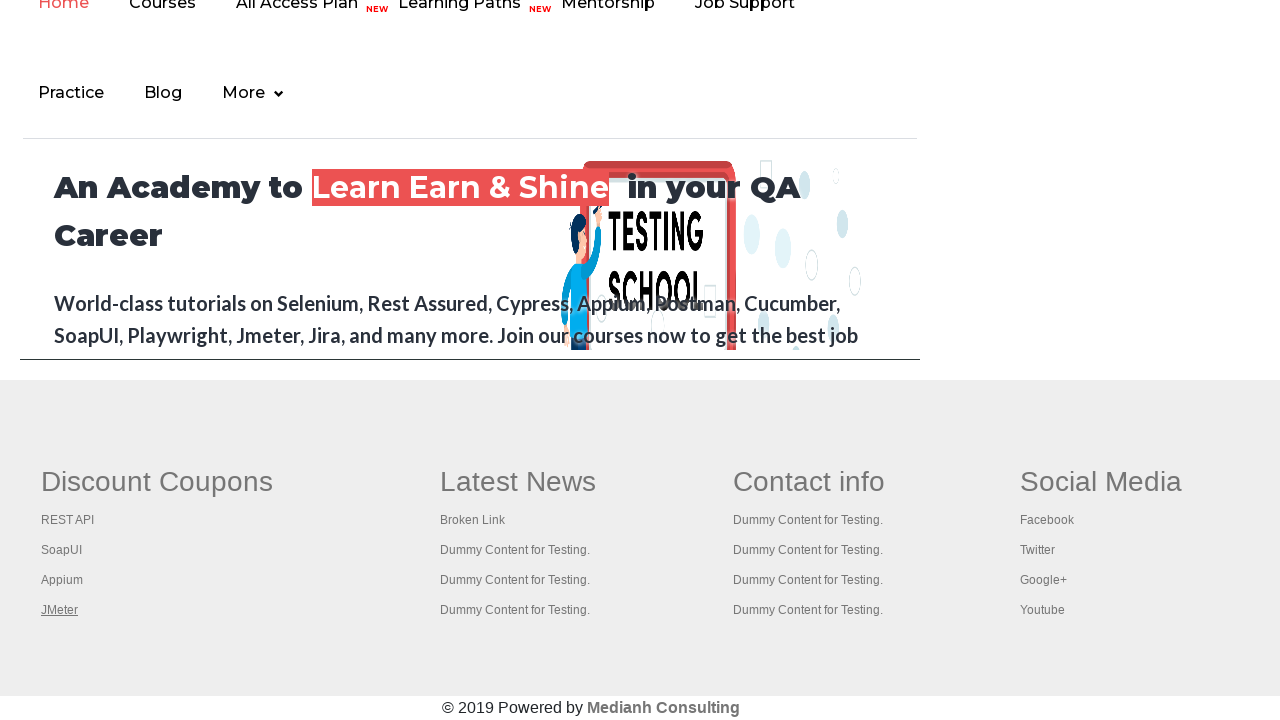

Waited for page to fully load
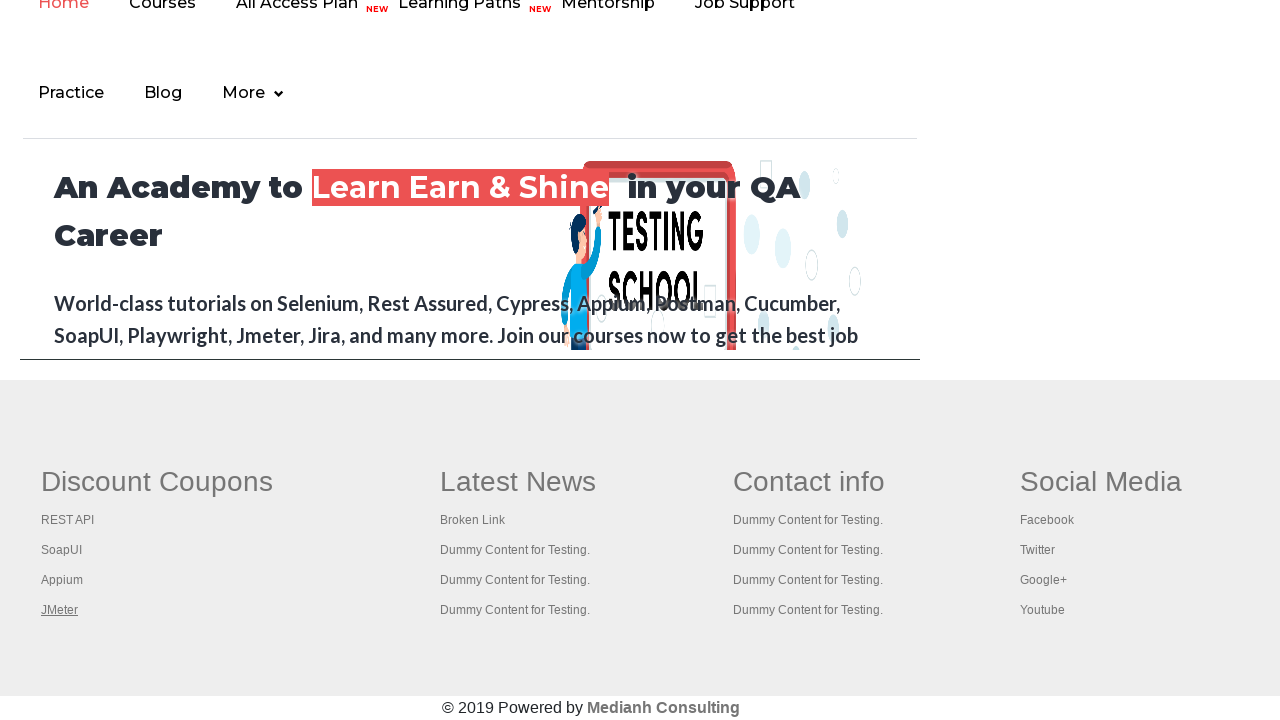

Switched to page/tab and brought it to front
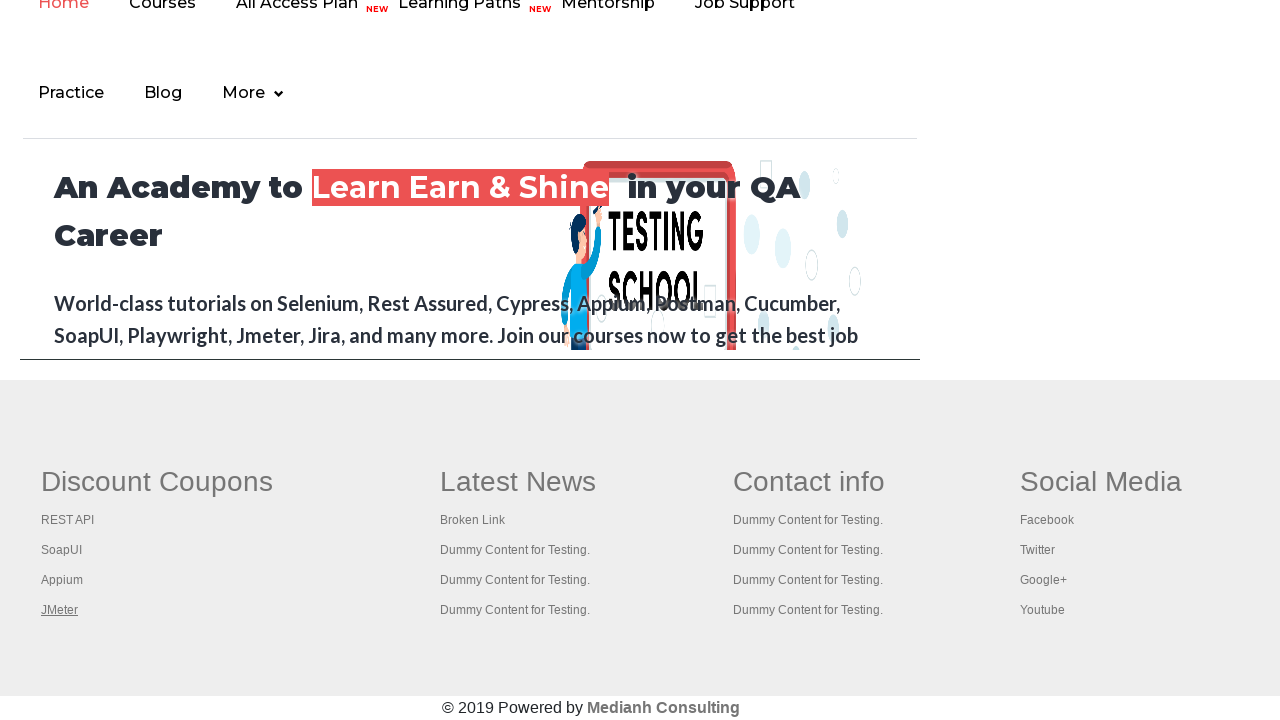

Waited for page to fully load
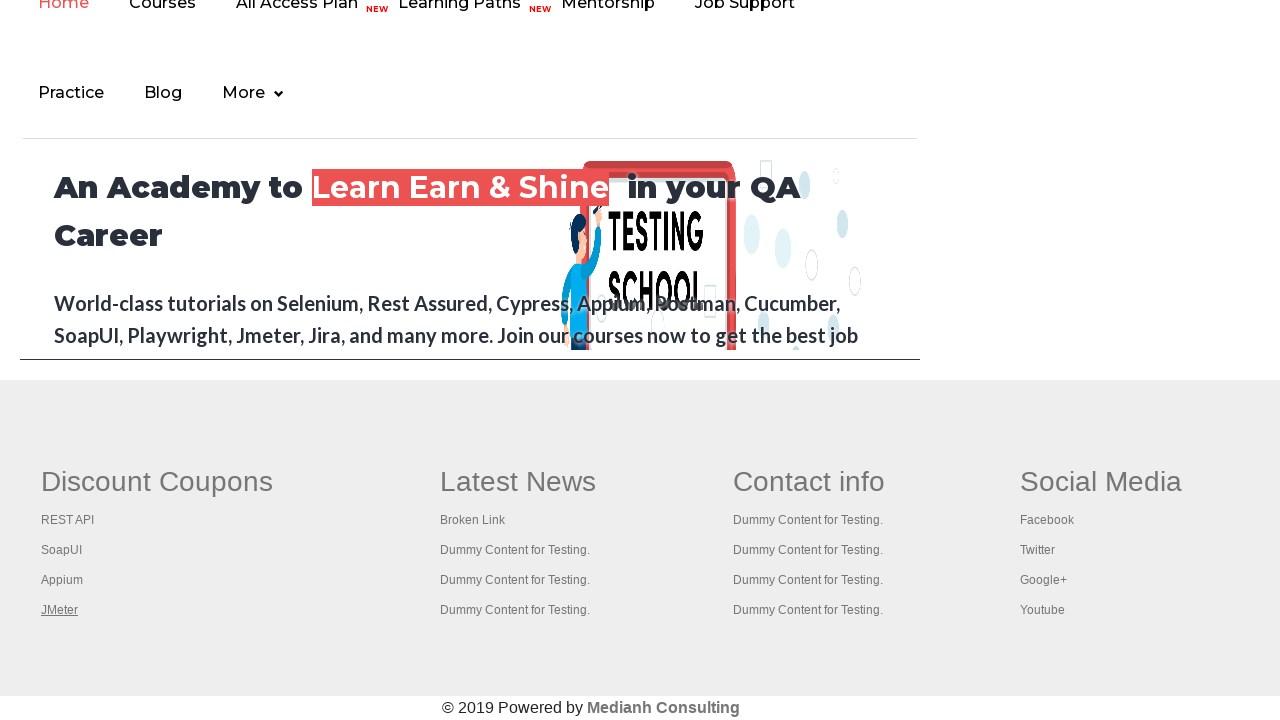

Switched to page/tab and brought it to front
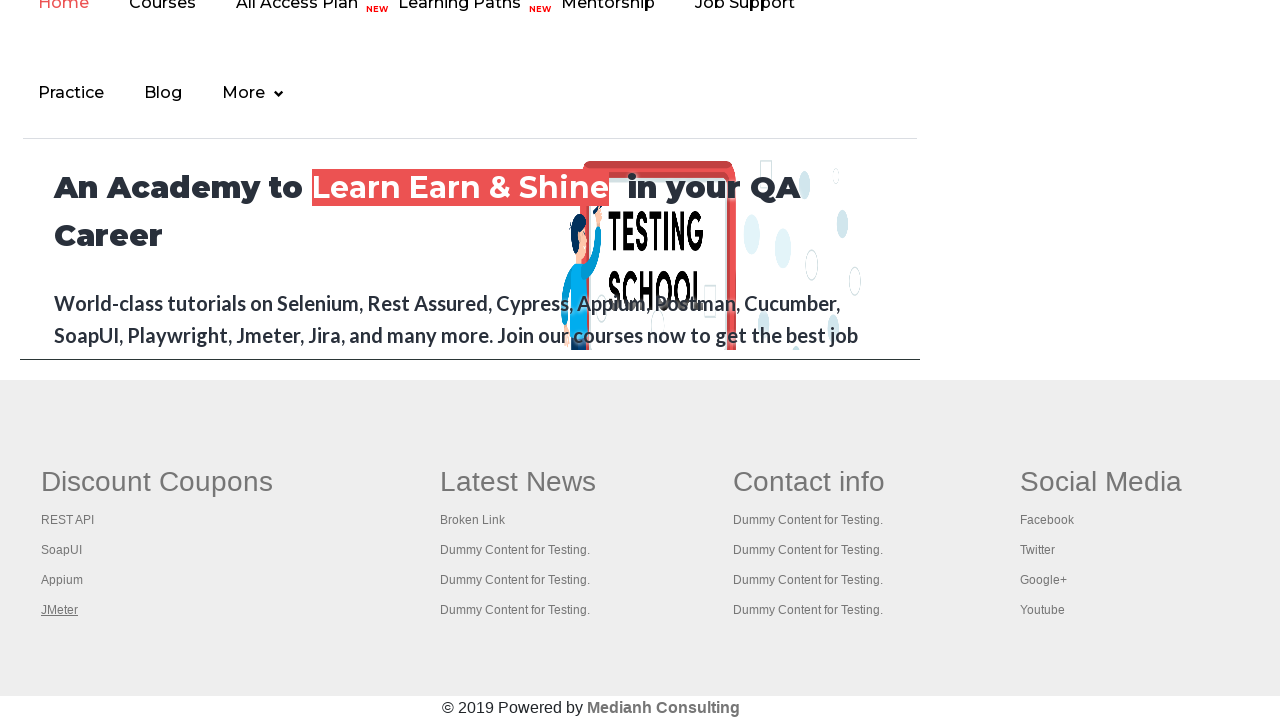

Waited for page to fully load
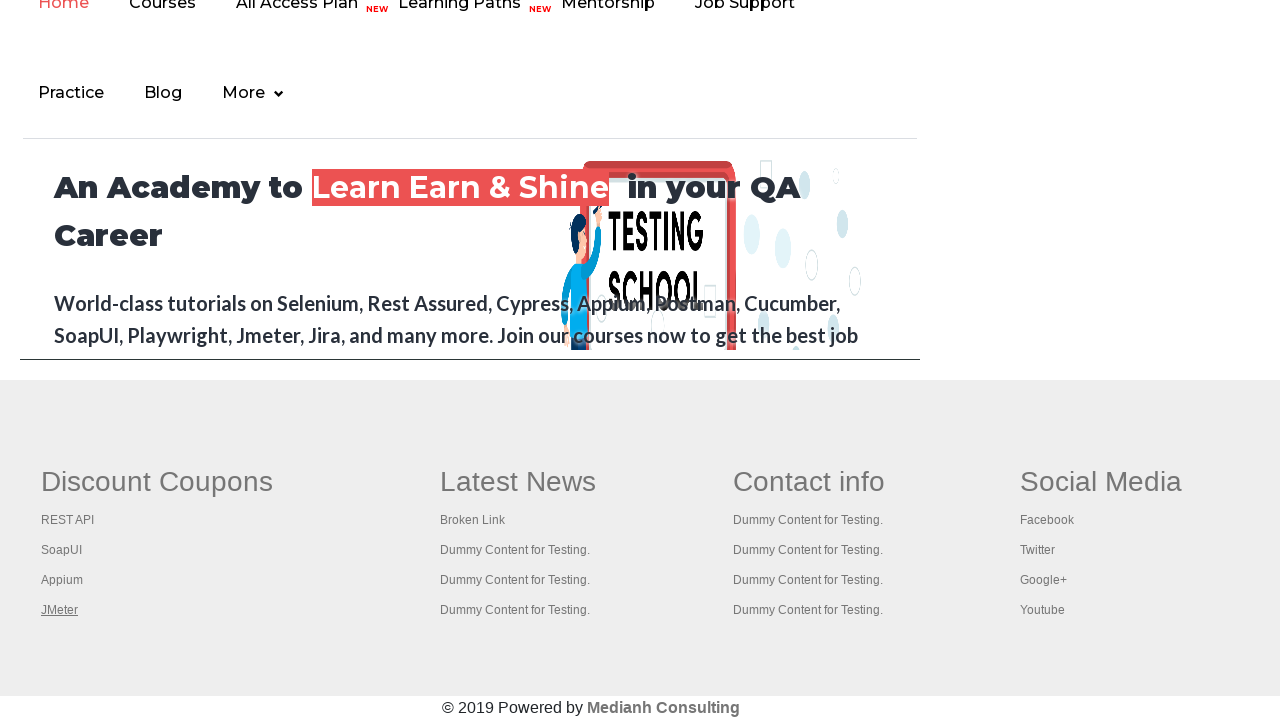

Switched to page/tab and brought it to front
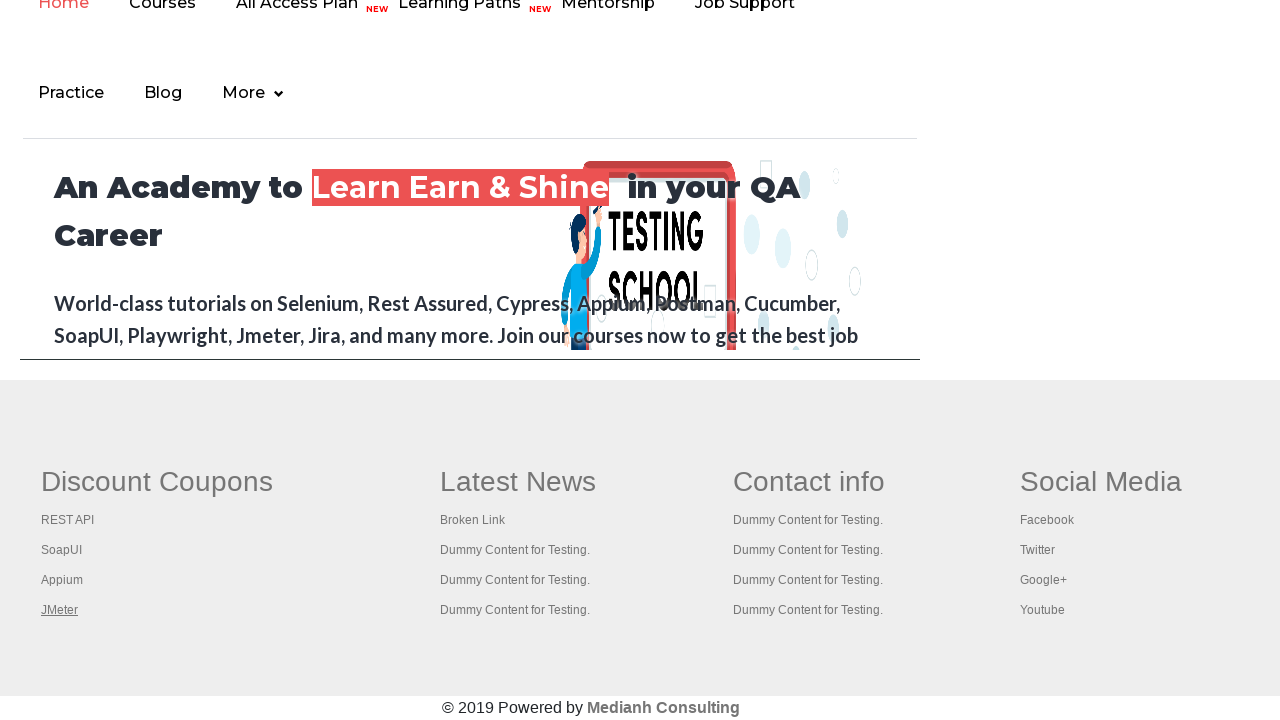

Waited for page to fully load
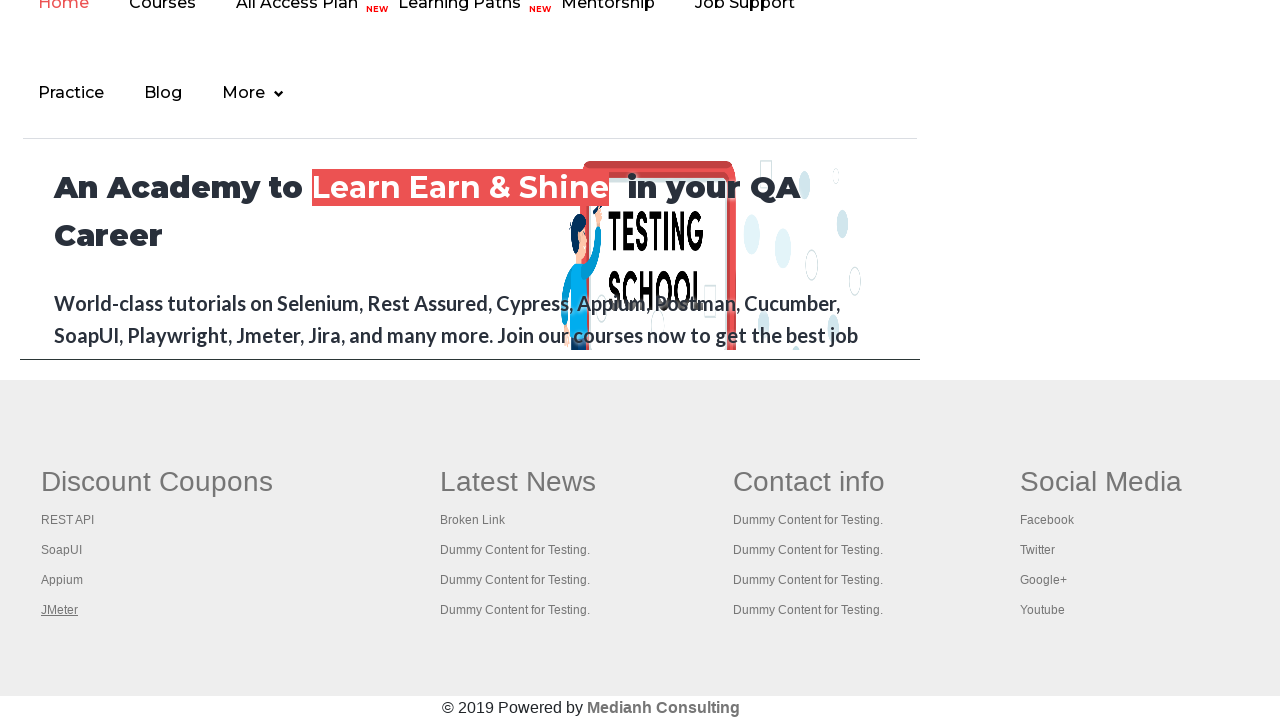

Switched to page/tab and brought it to front
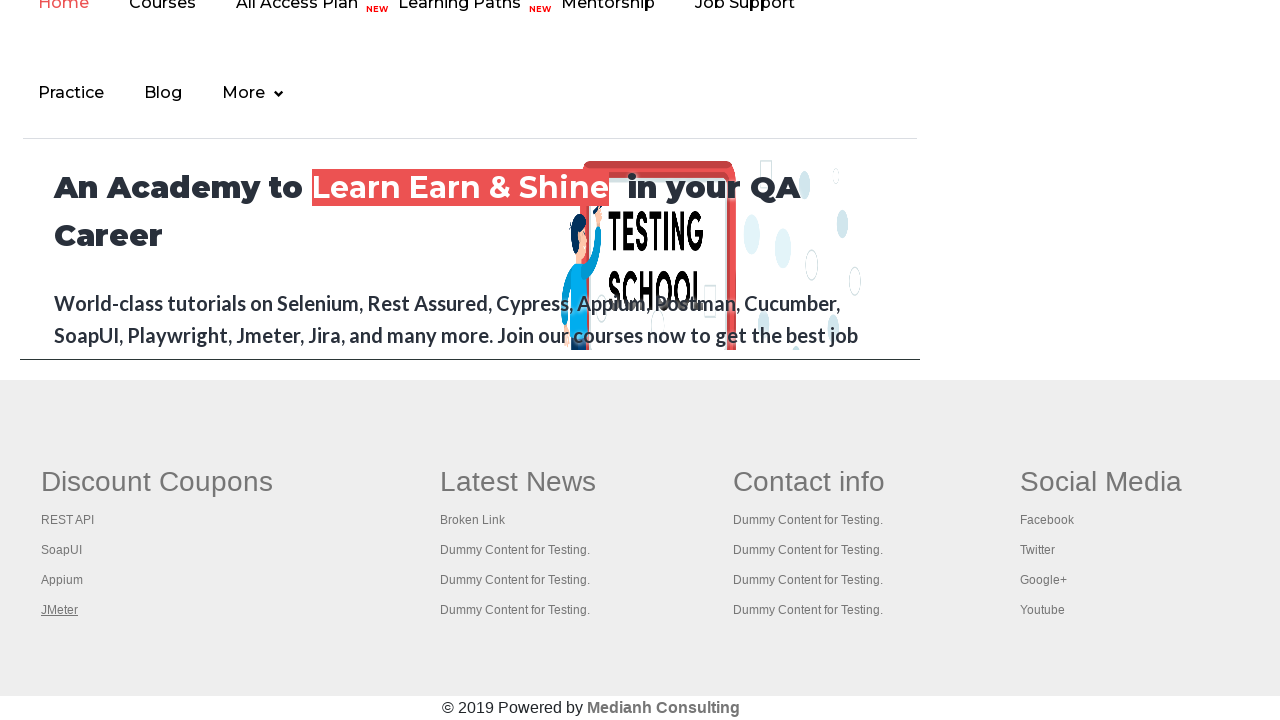

Waited for page to fully load
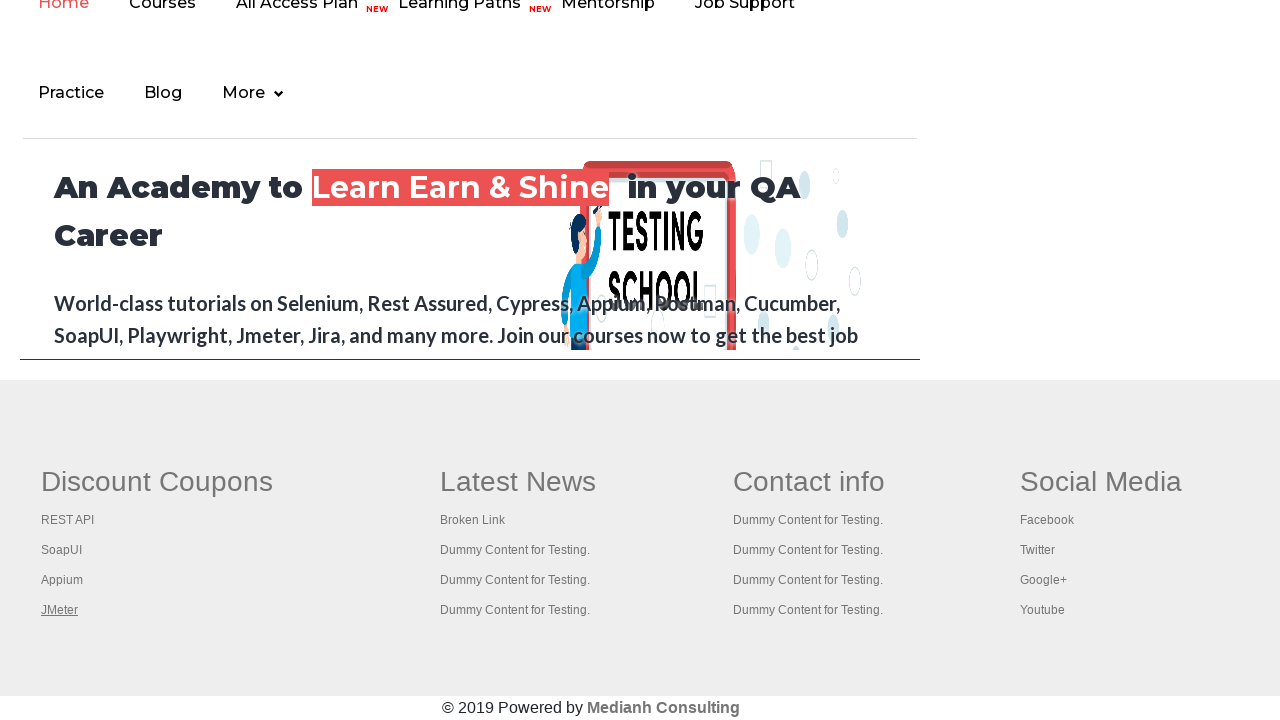

Switched to page/tab and brought it to front
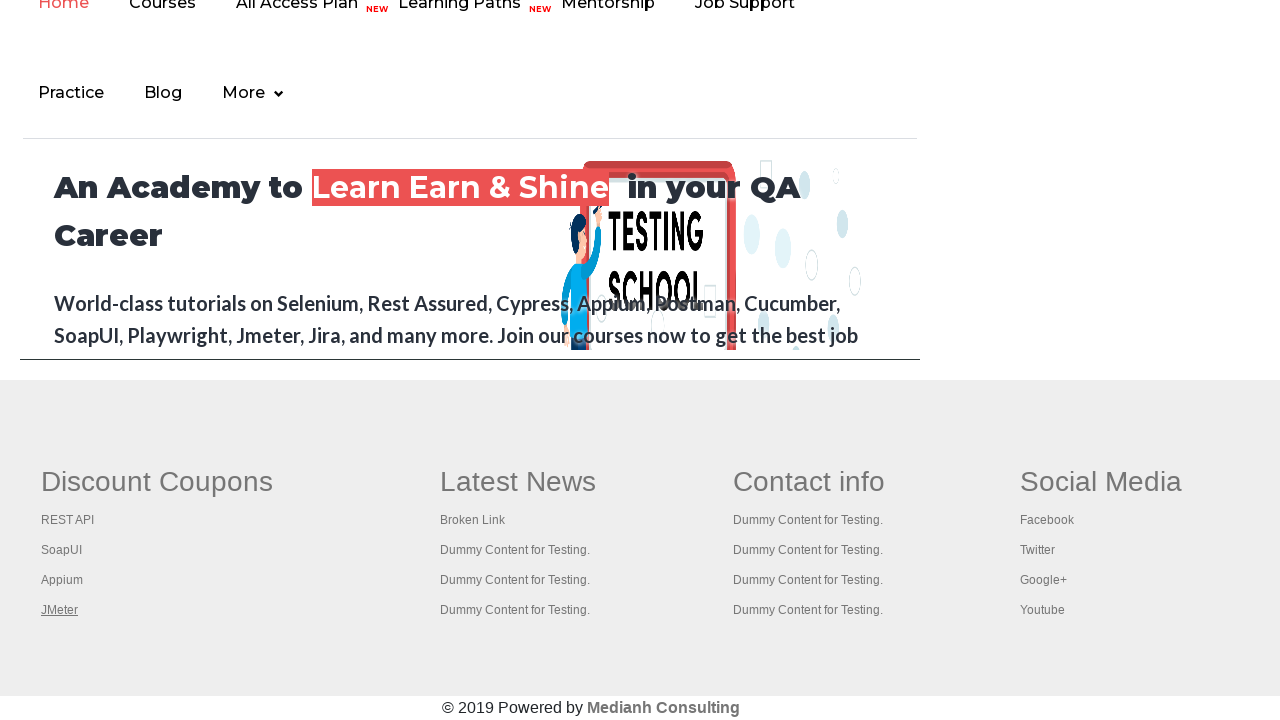

Waited for page to fully load
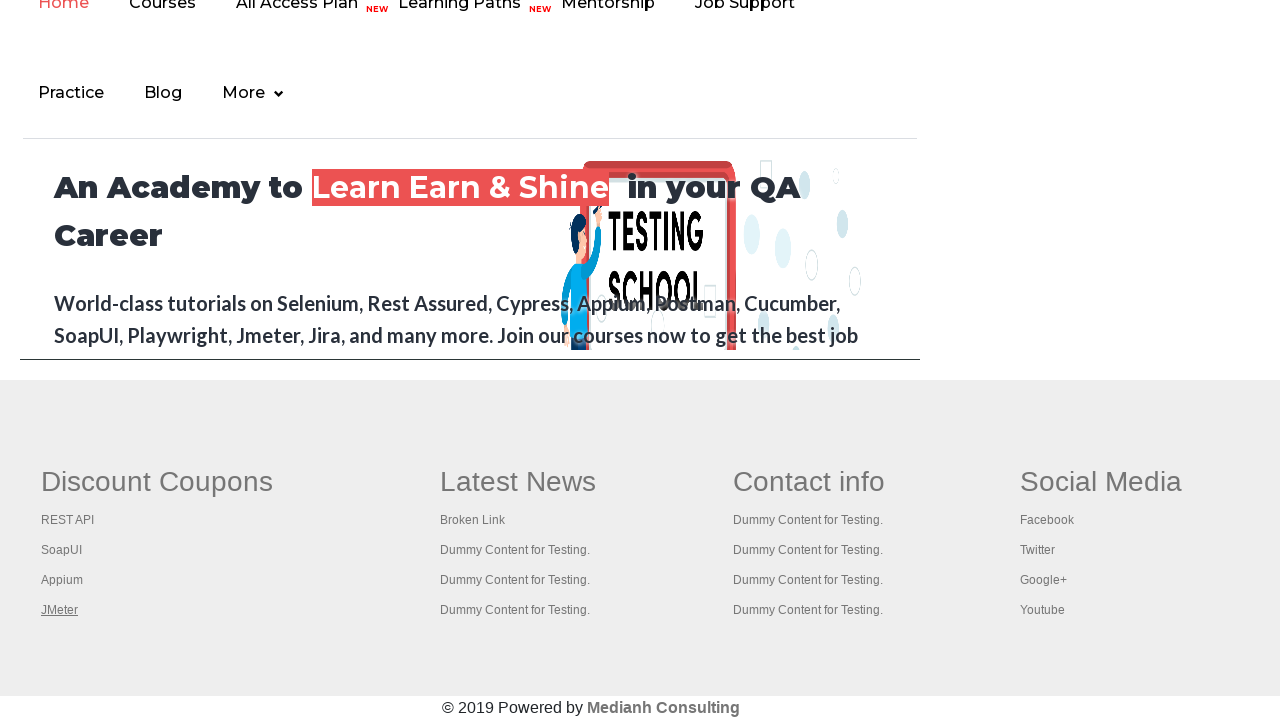

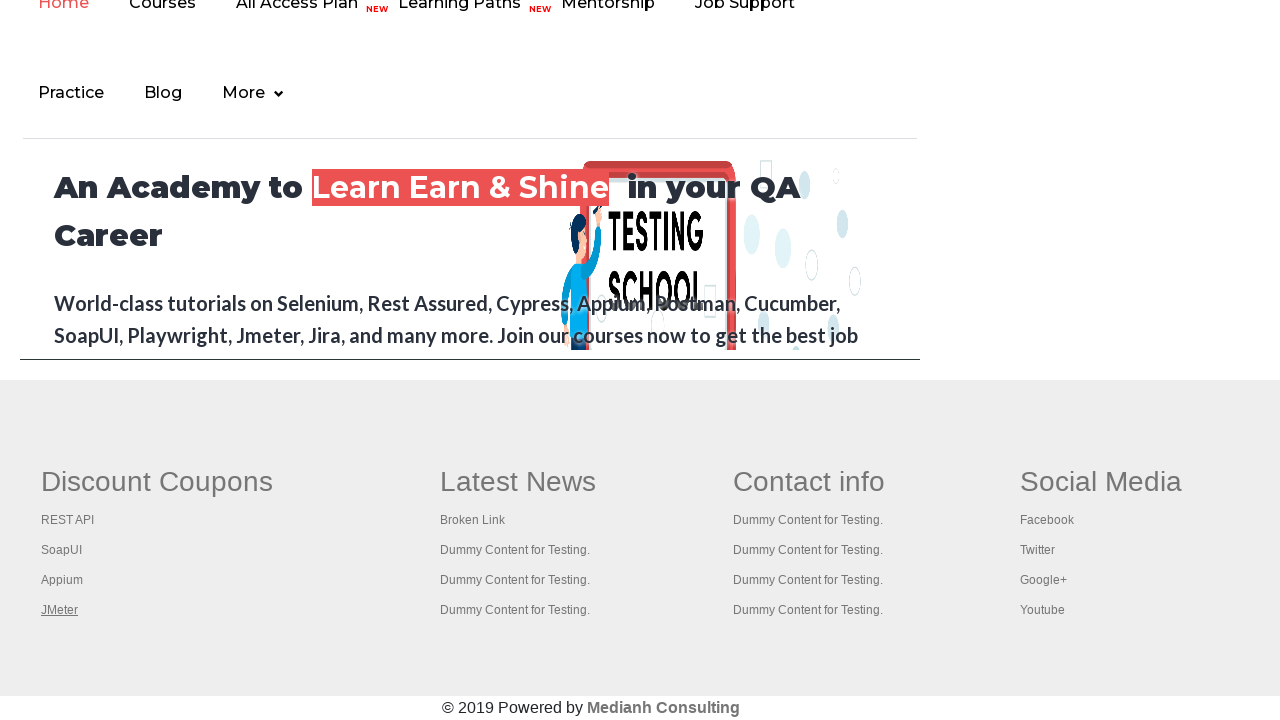